Tests that clicking the Due column header twice sorts the table data in descending order by parsing the dollar amounts.

Starting URL: http://the-internet.herokuapp.com/tables

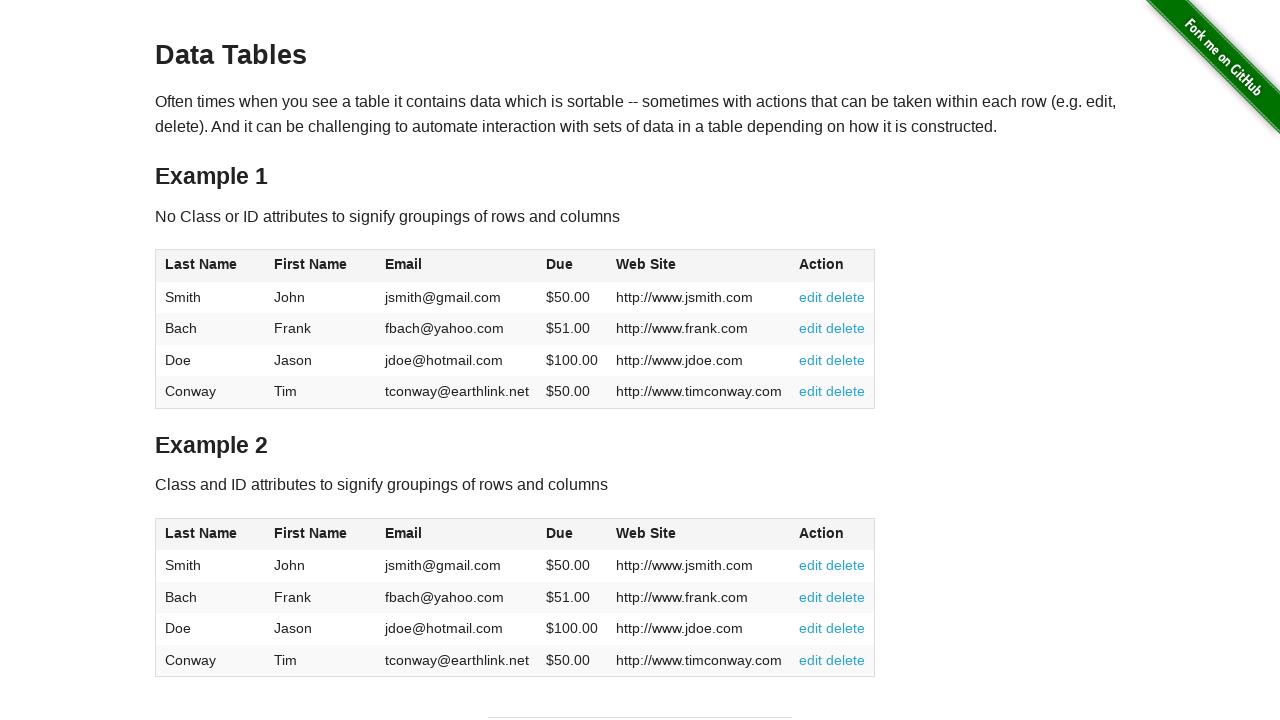

Clicked Due column header (first click) at (572, 266) on #table1 thead tr th:nth-of-type(4)
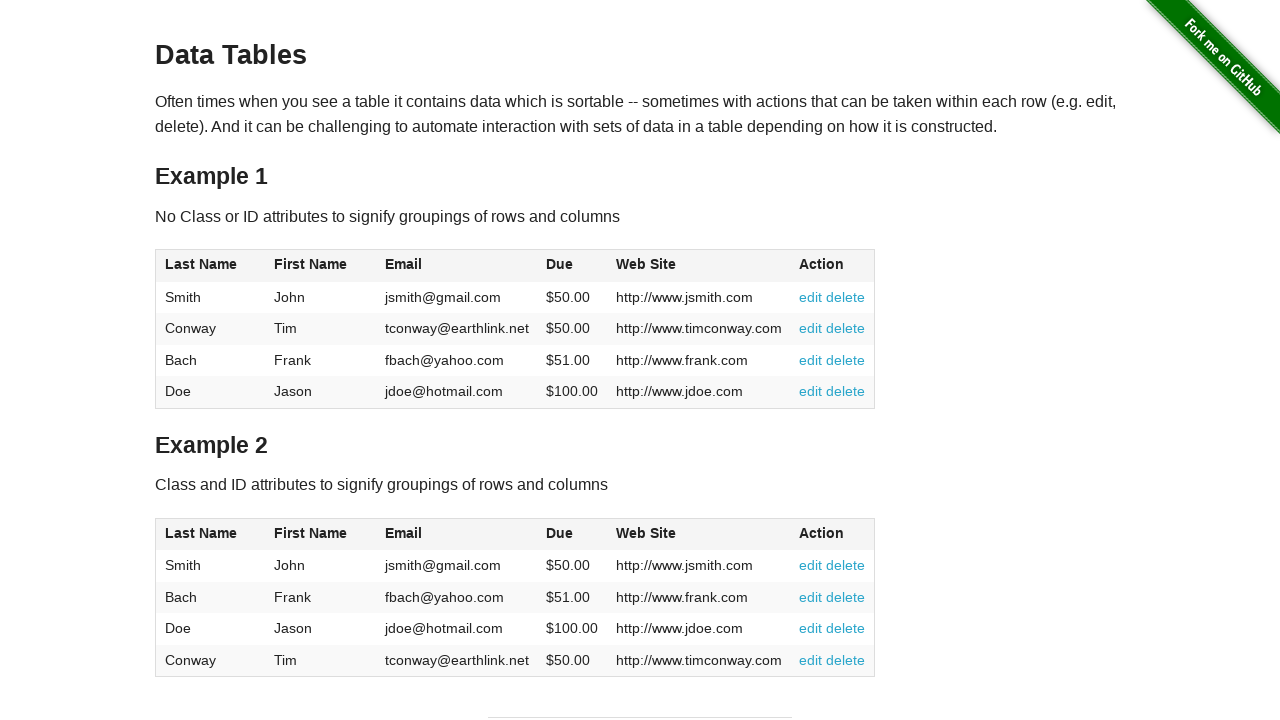

Clicked Due column header (second click) to sort in descending order at (572, 266) on #table1 thead tr th:nth-of-type(4)
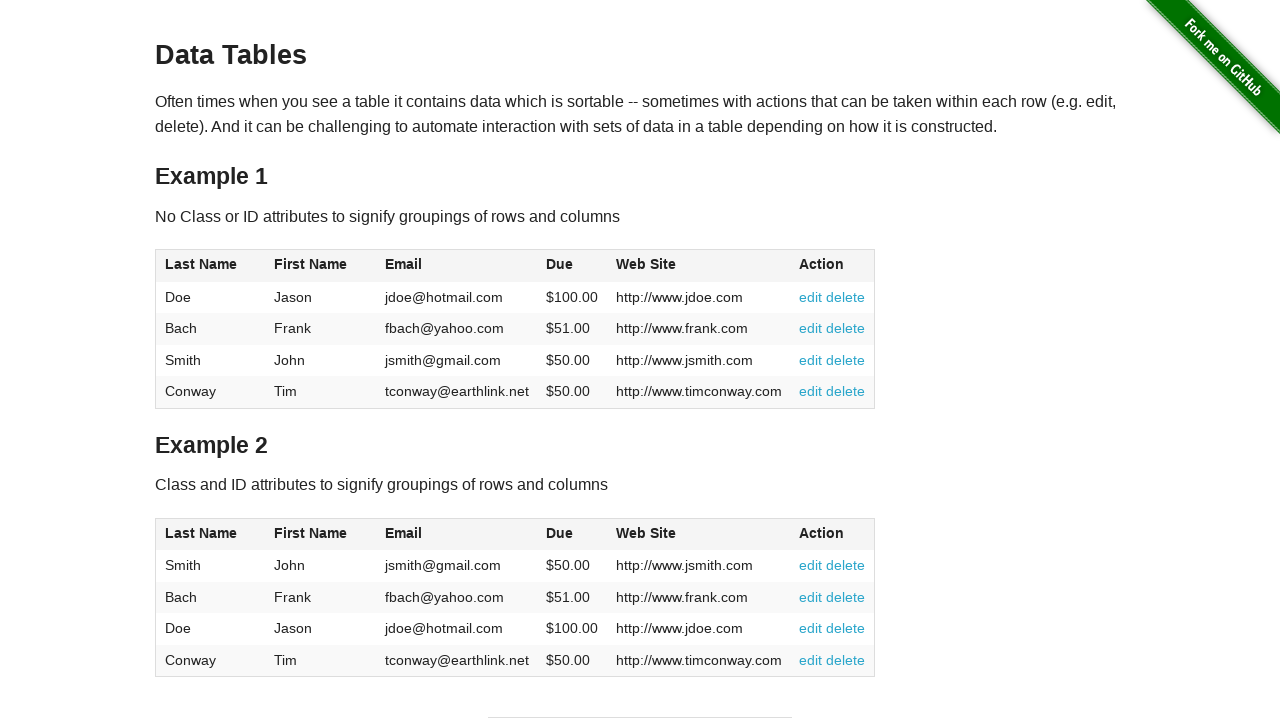

Waited for table body with Due column data to load
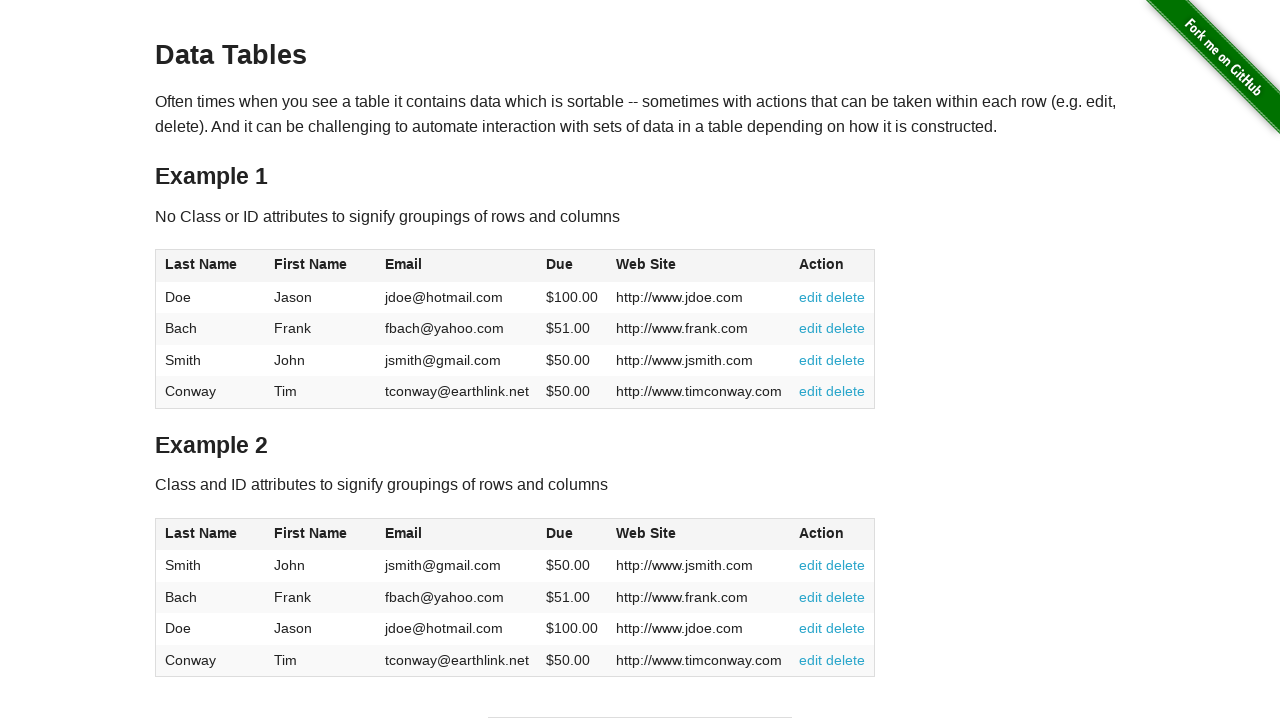

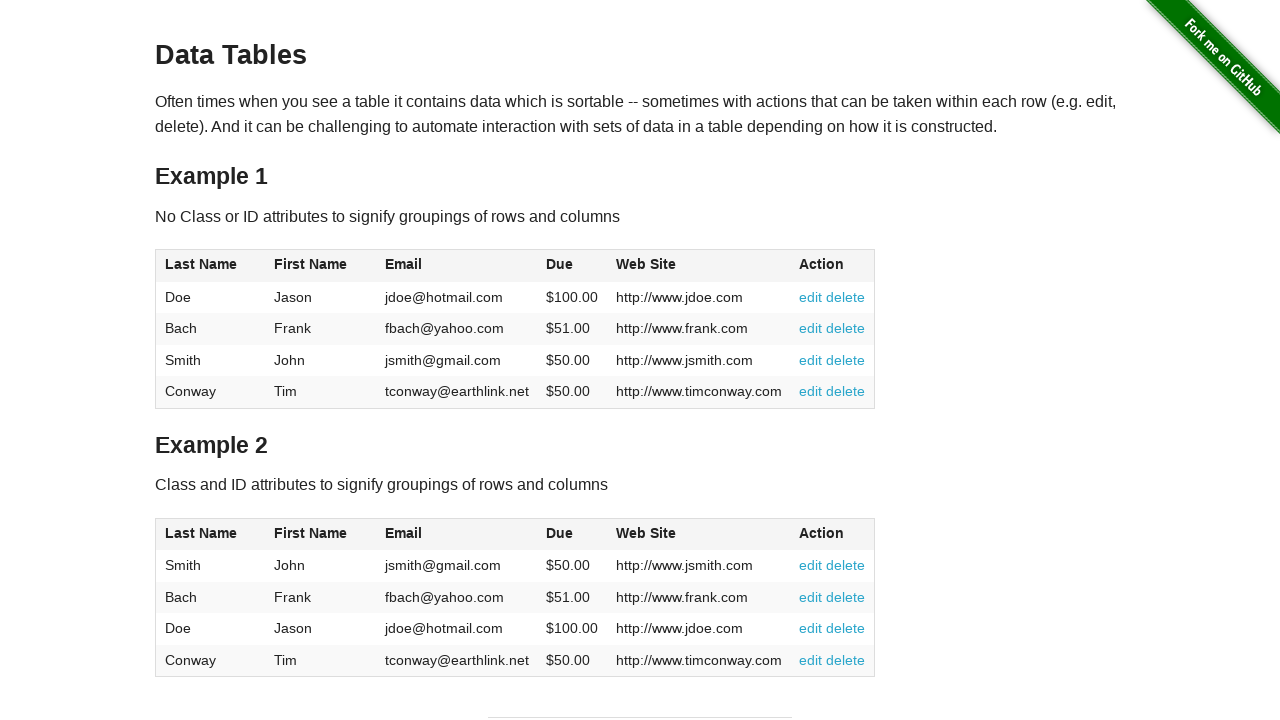